Tests dynamic loading by clicking Start button, waiting for text visibility, and asserting the displayed text is "Hello World!"

Starting URL: https://the-internet.herokuapp.com/dynamic_loading/1

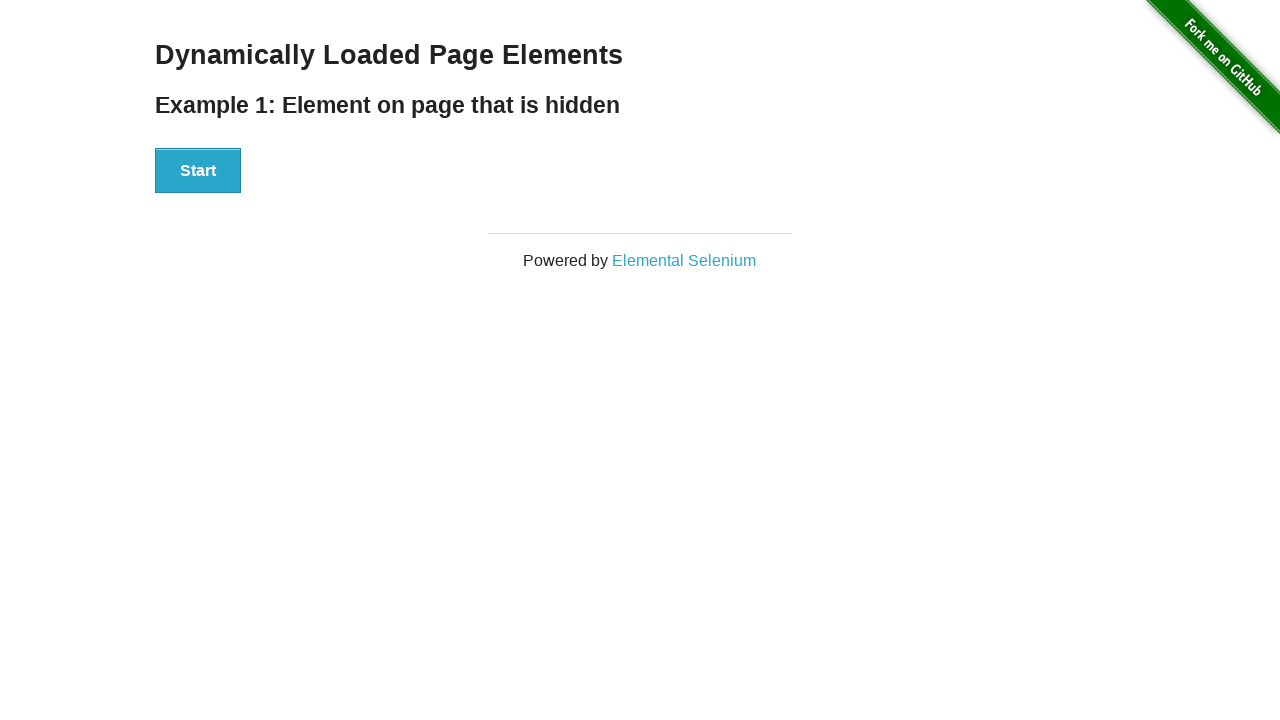

Clicked the Start button at (198, 171) on xpath=//button
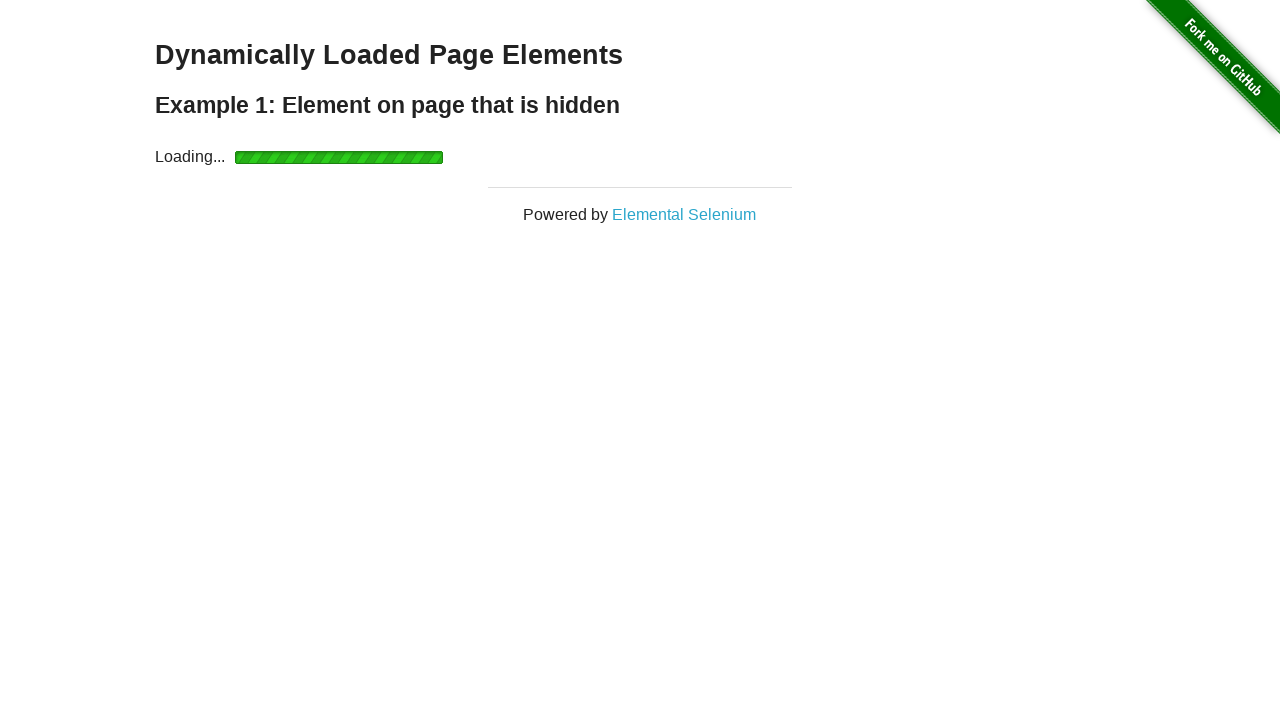

Located the Hello World element
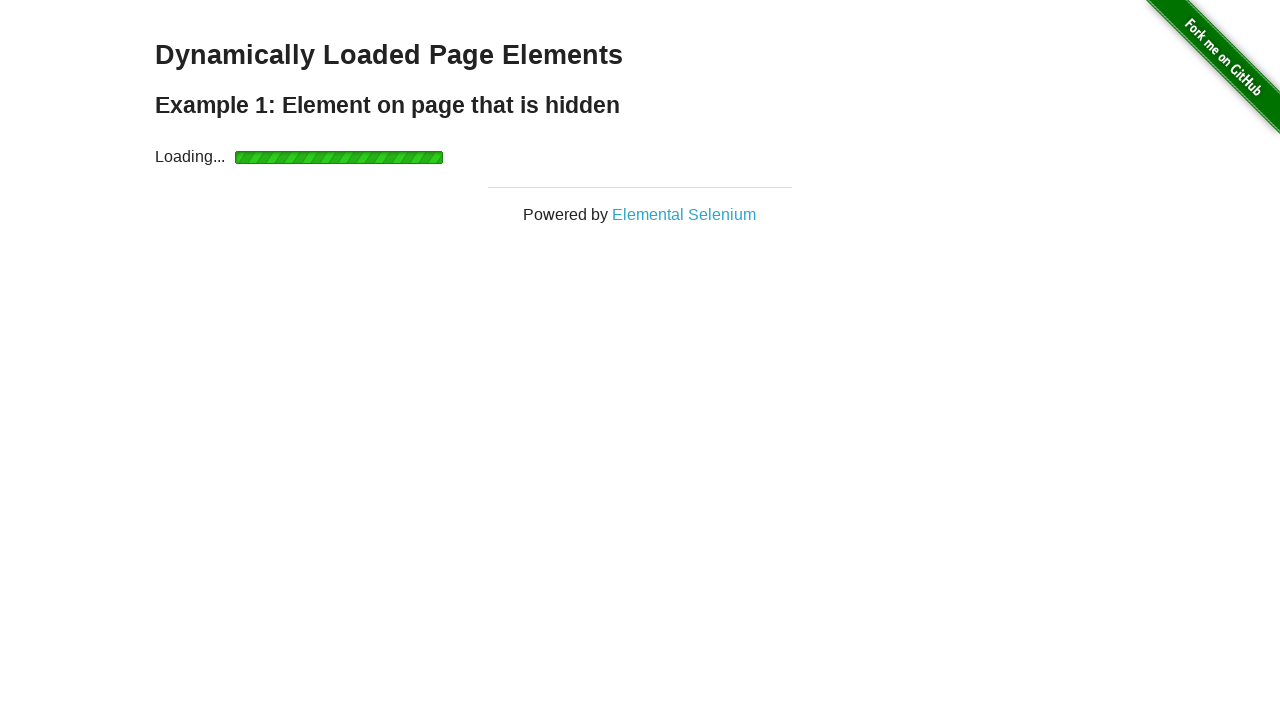

Hello World text became visible after dynamic loading
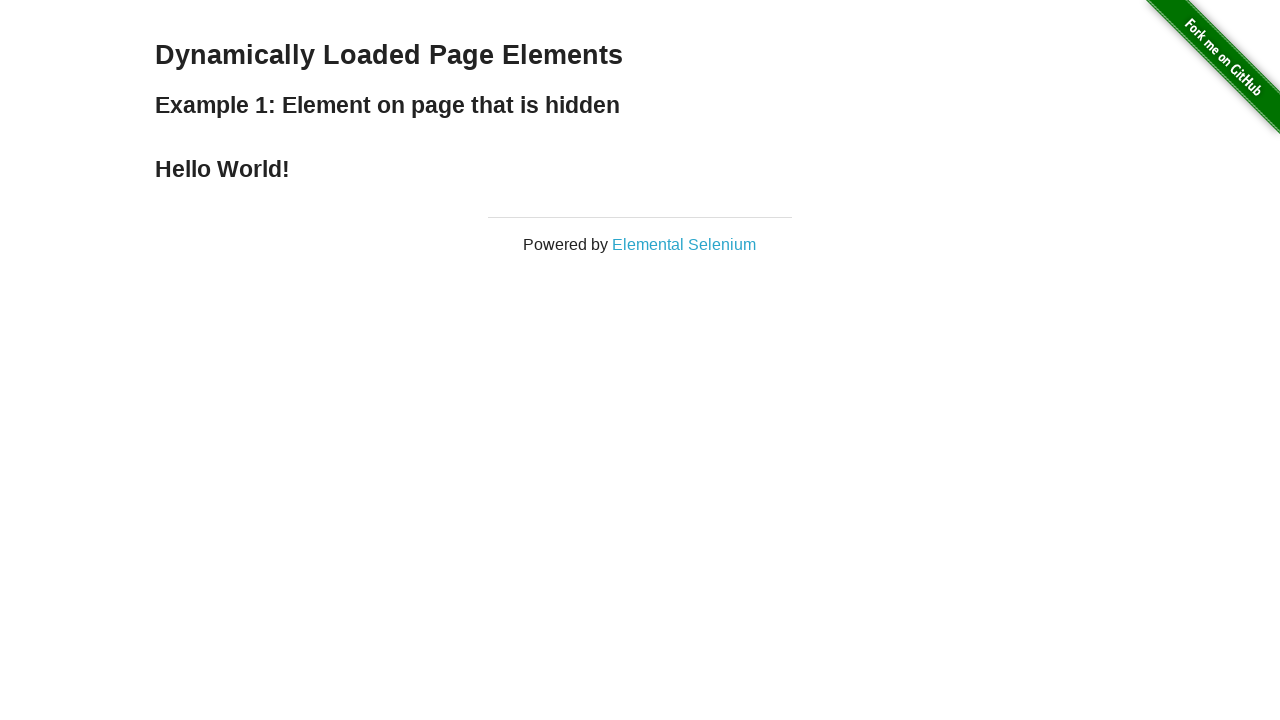

Verified that the displayed text is 'Hello World!'
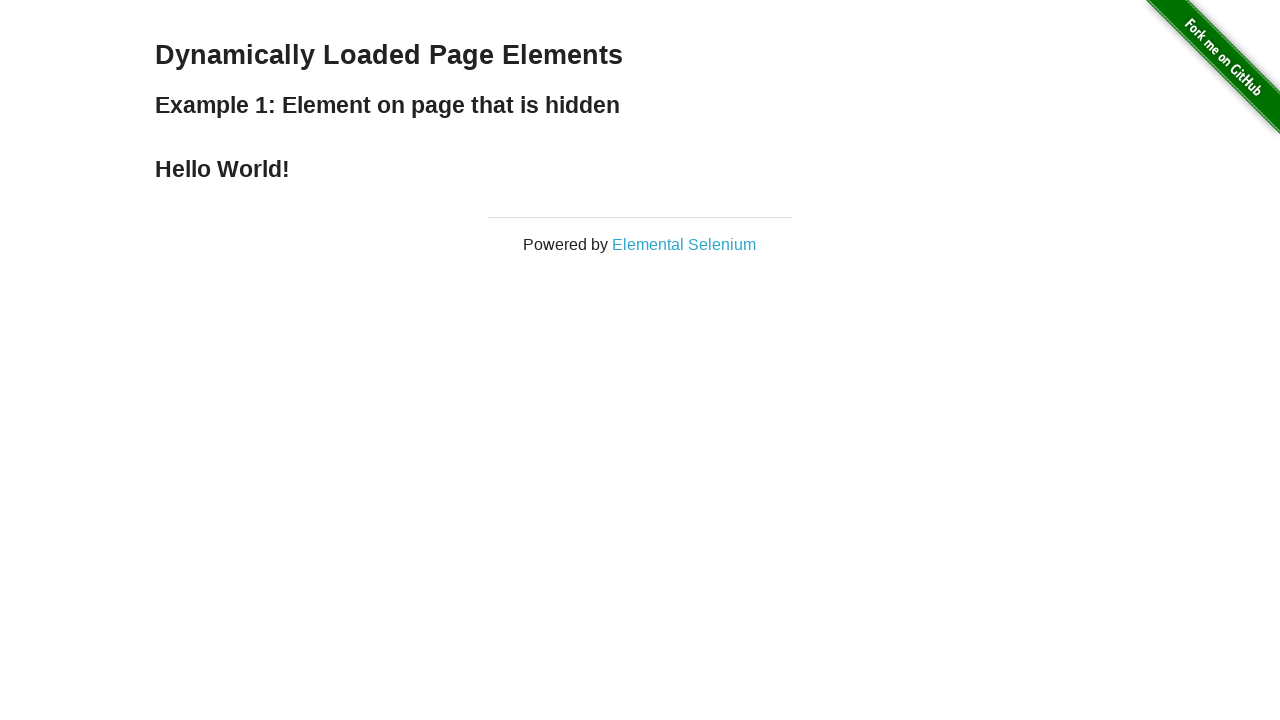

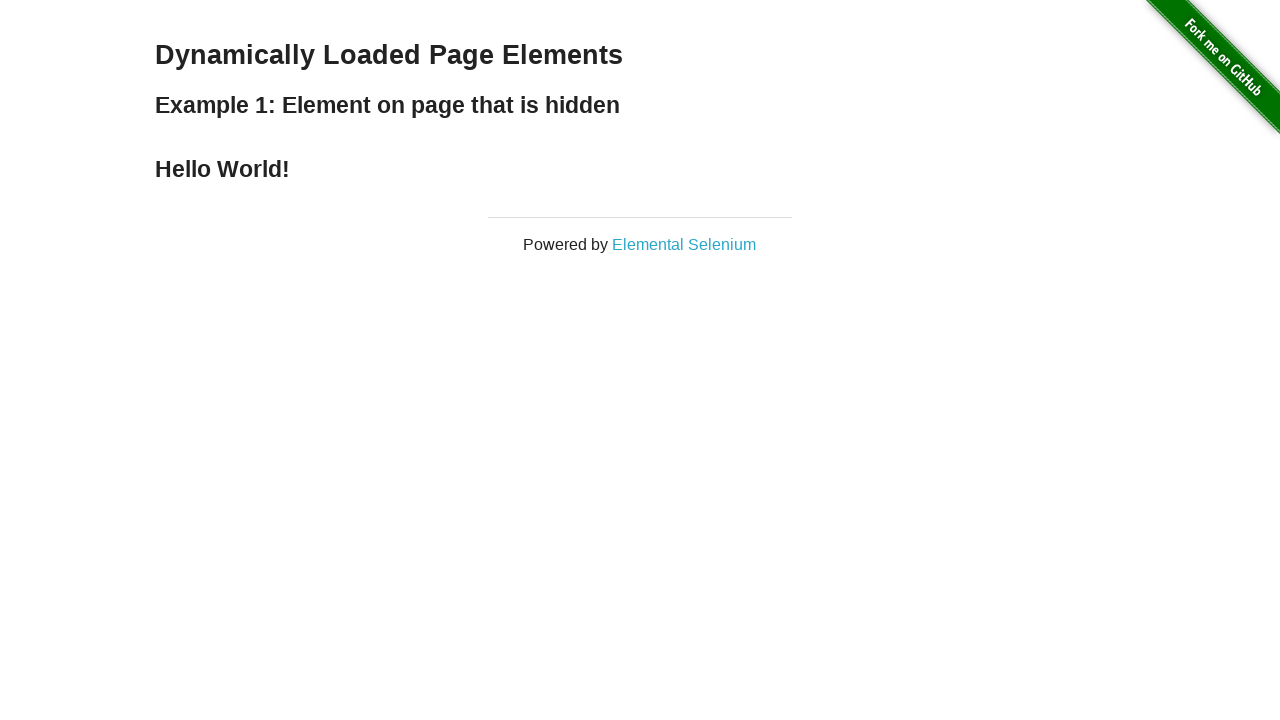